Tests modal popup interaction on a training website by clicking a launcher button, waiting for a modal to appear, filling in form fields within the modal, and submitting the form to verify the success message.

Starting URL: https://training-support.net/webelements/popups

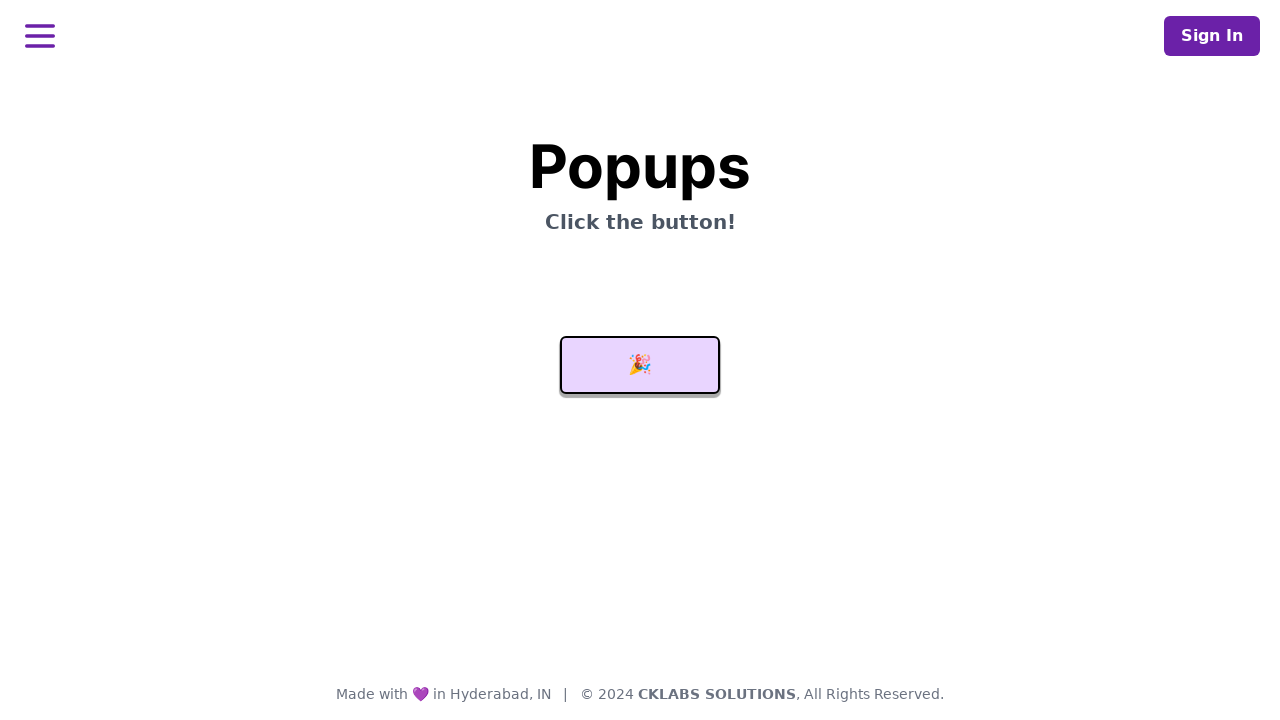

Clicked launcher button to open modal popup at (640, 365) on #launcher
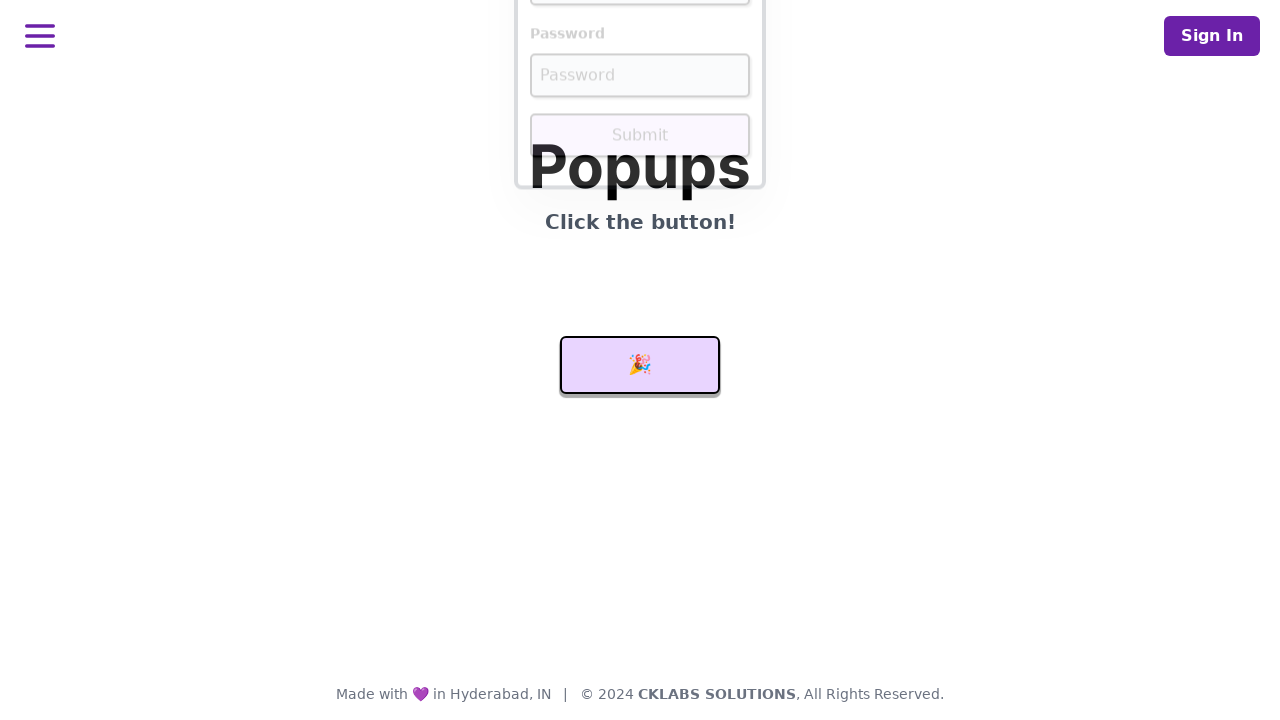

Modal popup appeared with username field visible
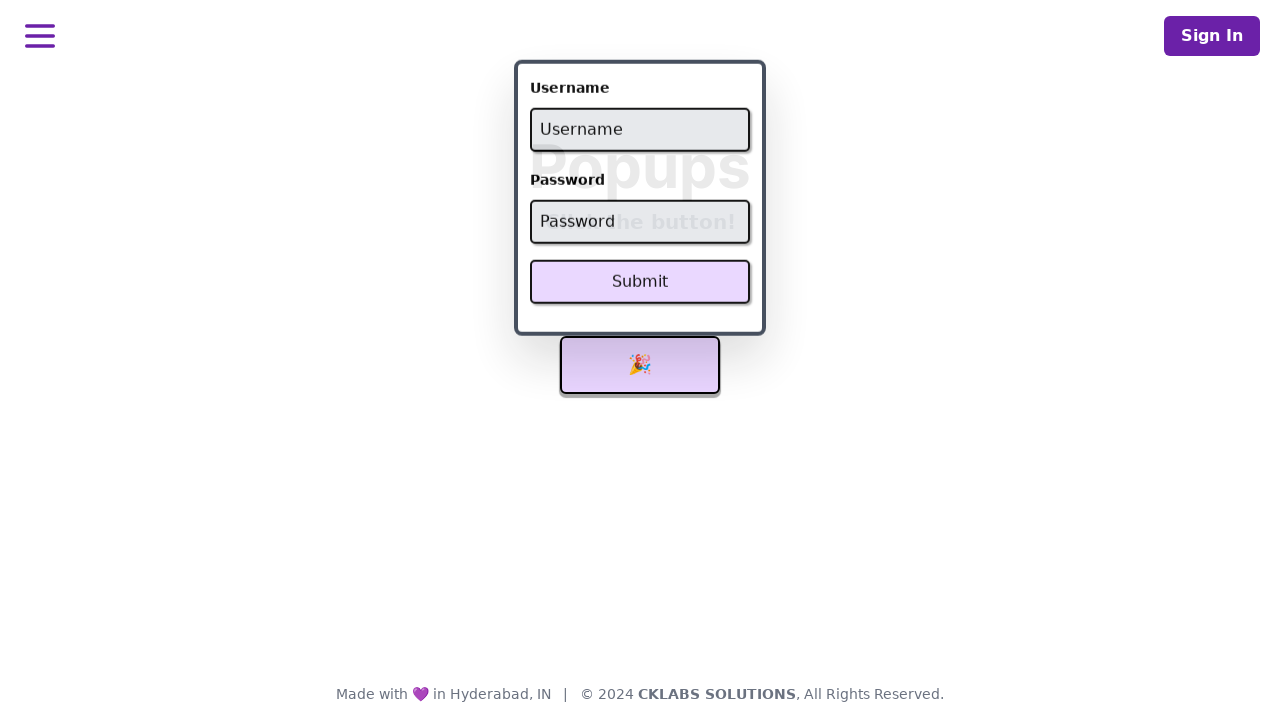

Filled username field with 'admin' on #username
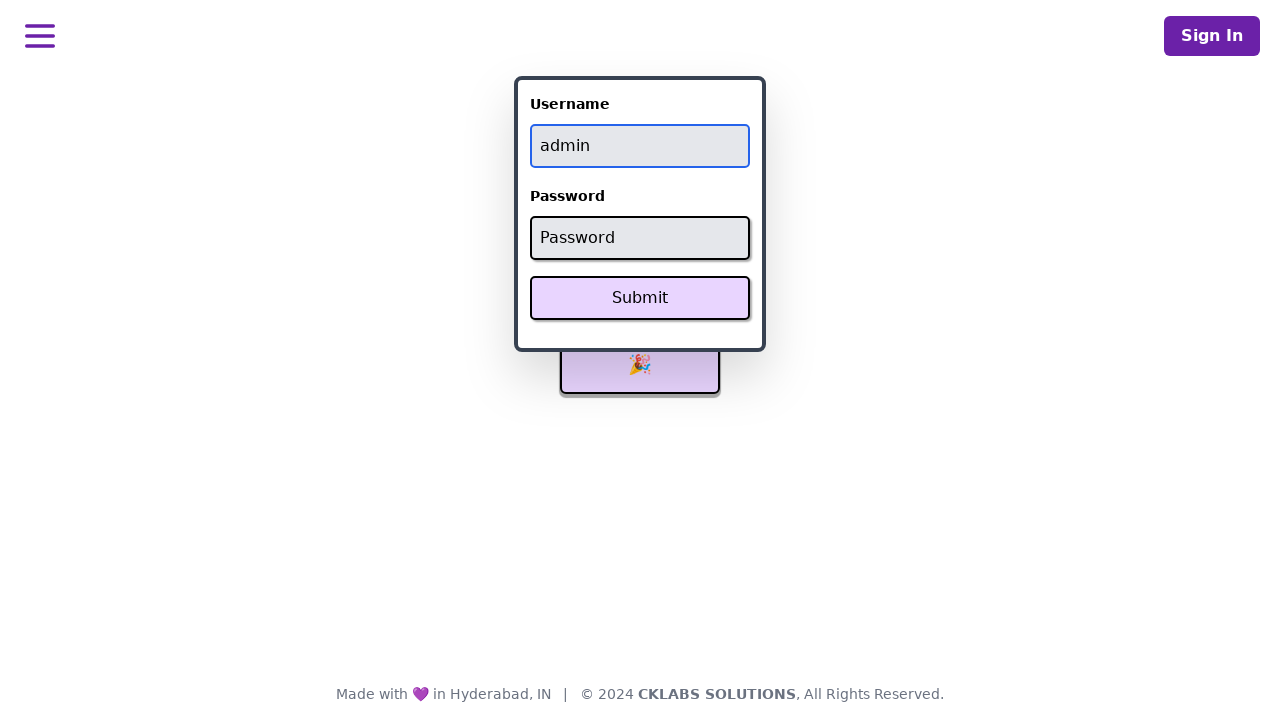

Filled password field with 'password' on #password
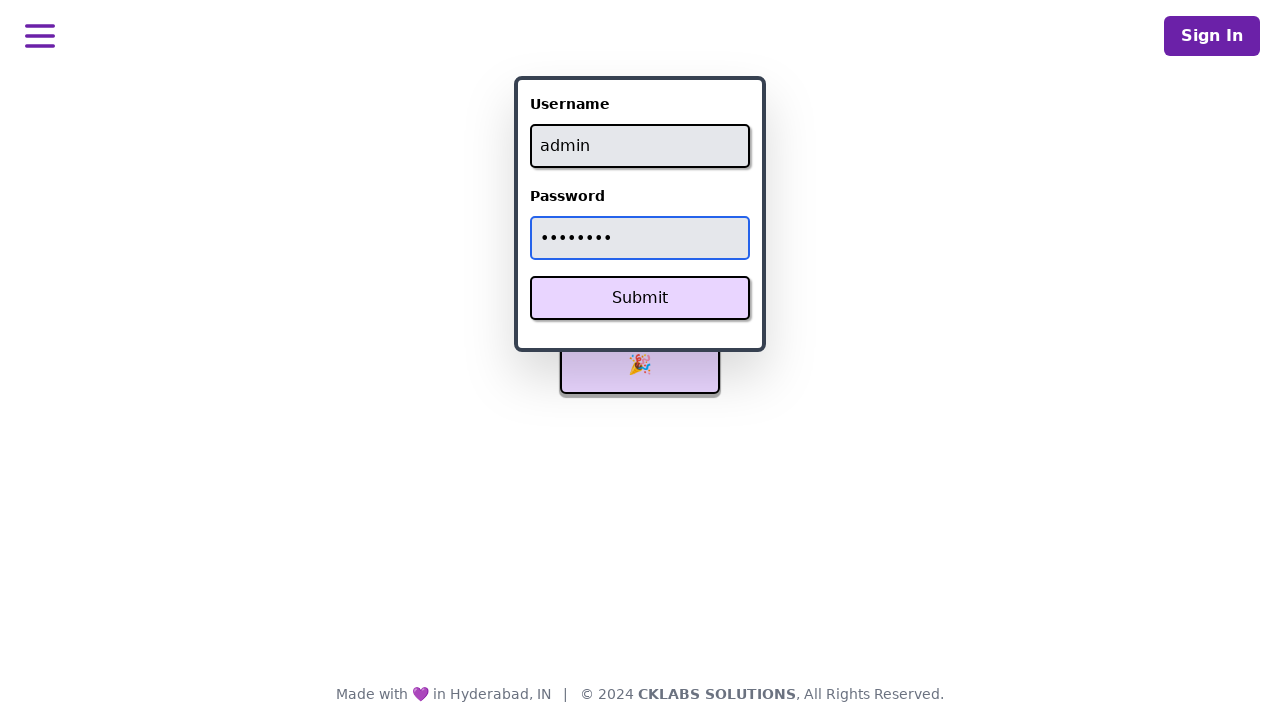

Clicked Submit button to submit form at (640, 298) on xpath=//button[text()='Submit']
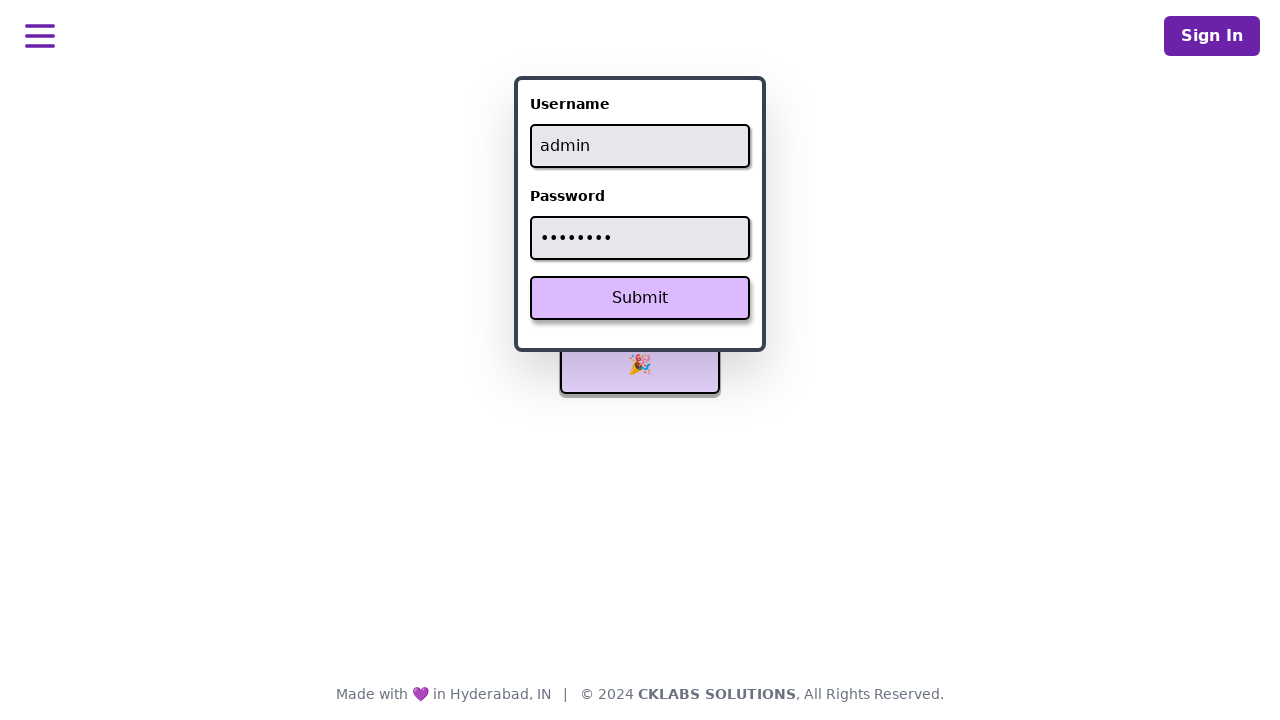

Success message appeared on page
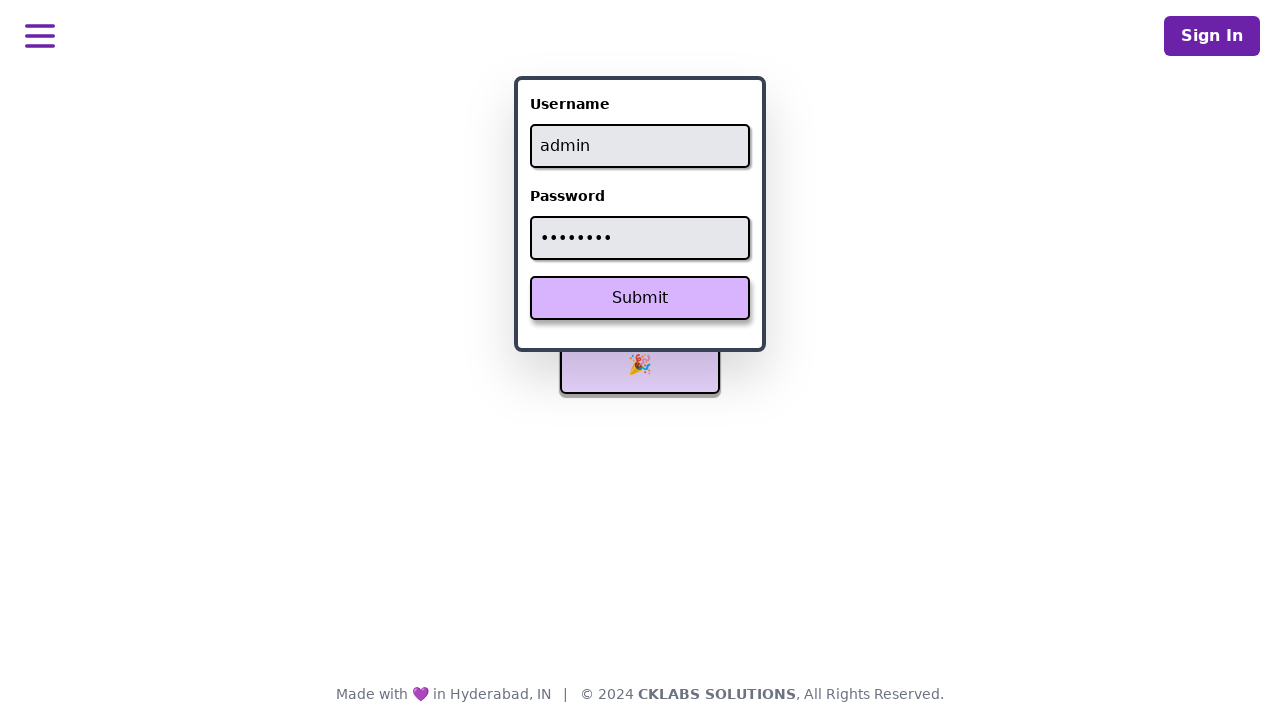

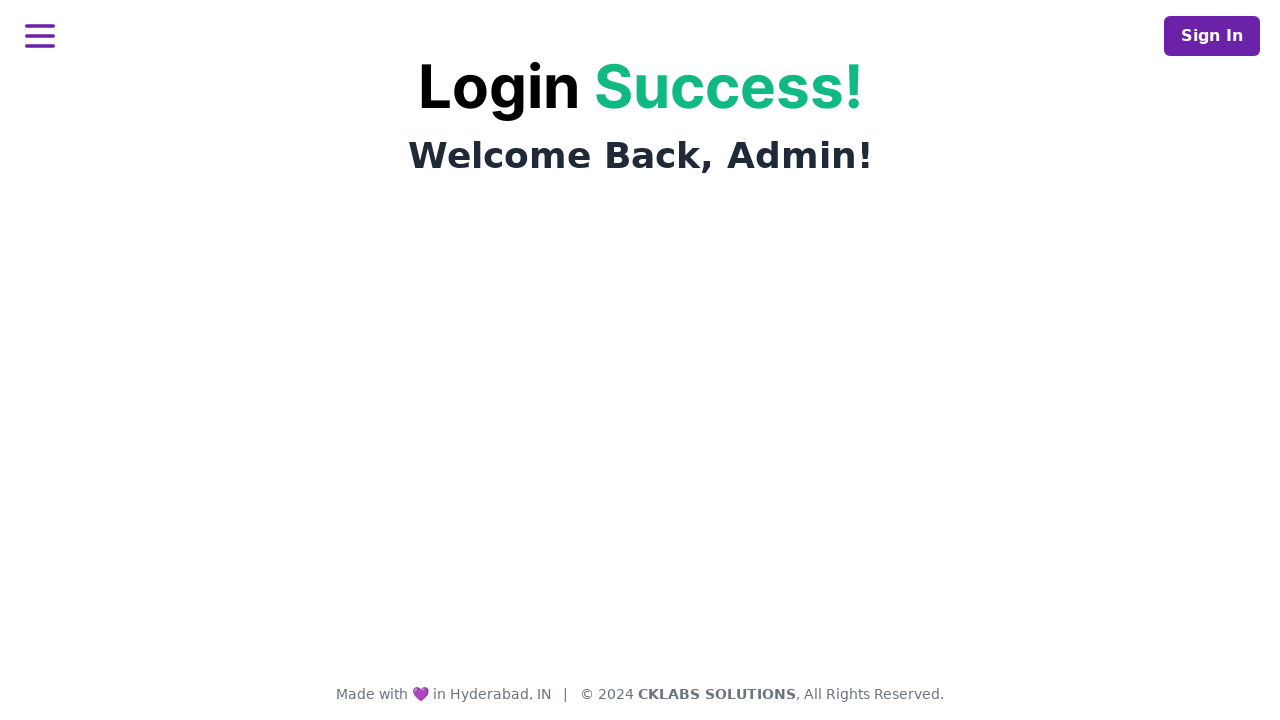